Tests date picker by clicking and selecting a specific day

Starting URL: https://www.selenium.dev/selenium/web/web-form.html

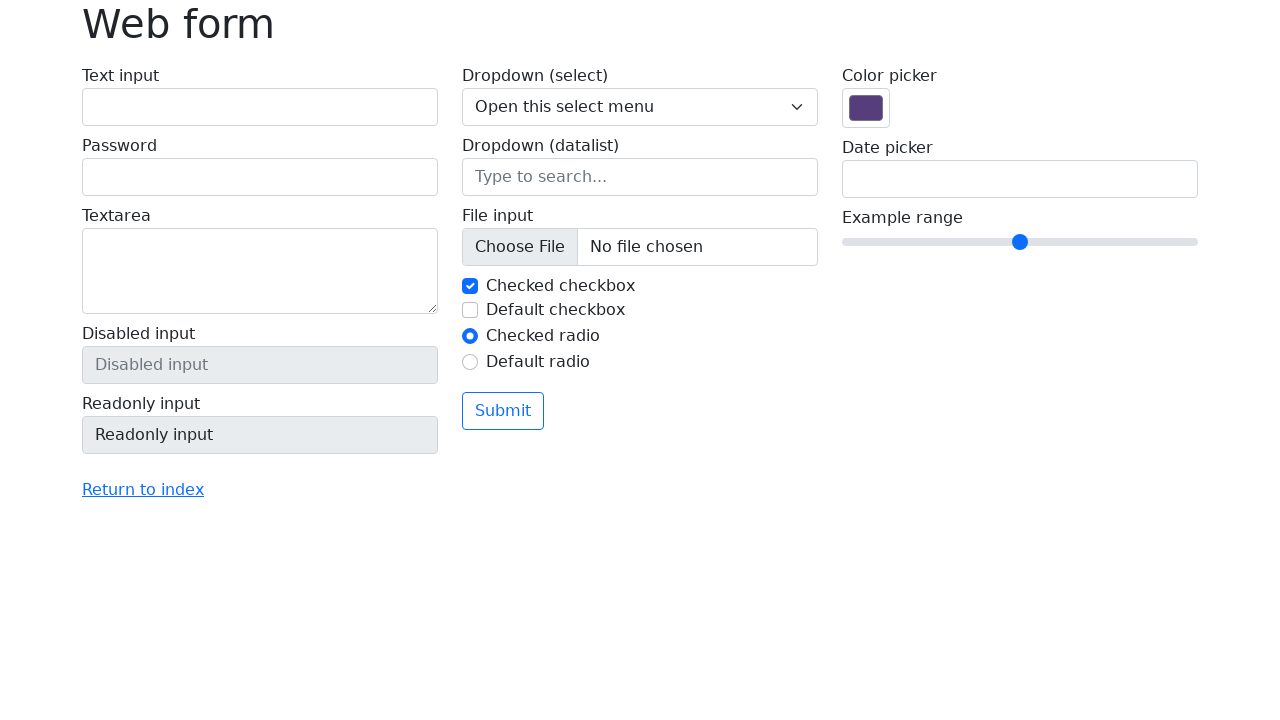

Clicked on date picker input field at (1020, 179) on input[name='my-date']
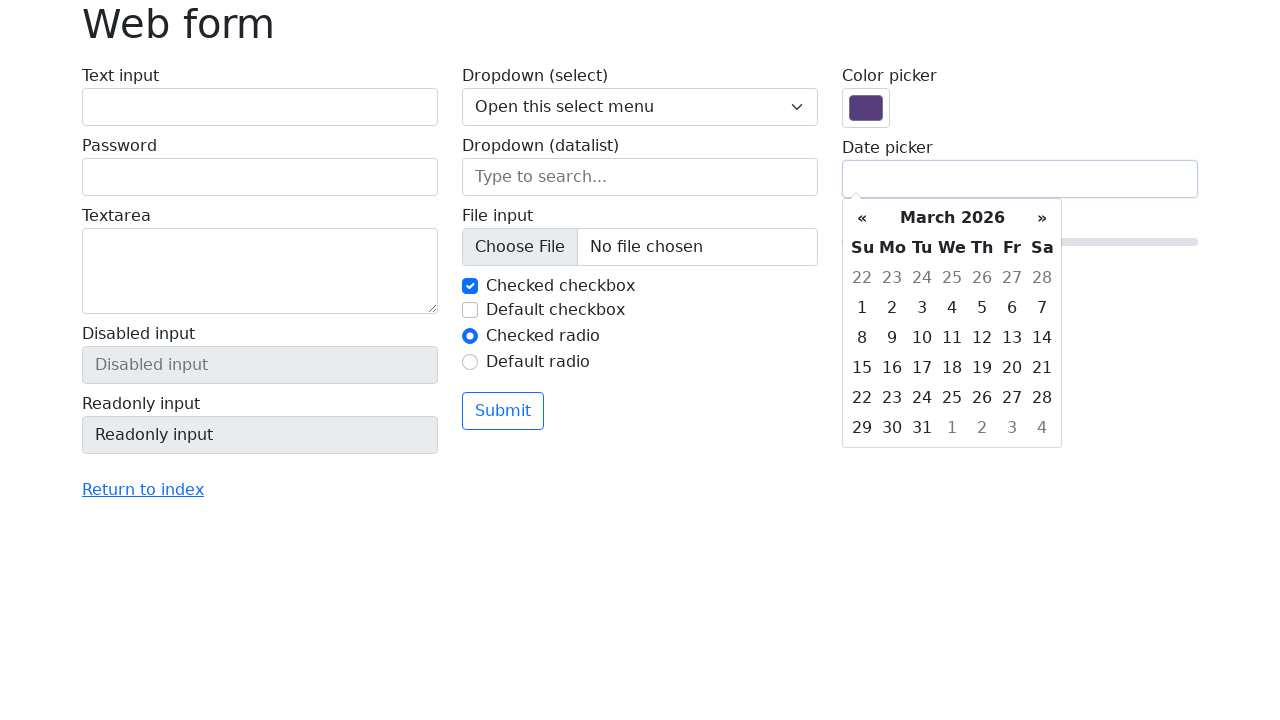

Selected day 4 from the date picker at (952, 308) on xpath=//td[text()='4']
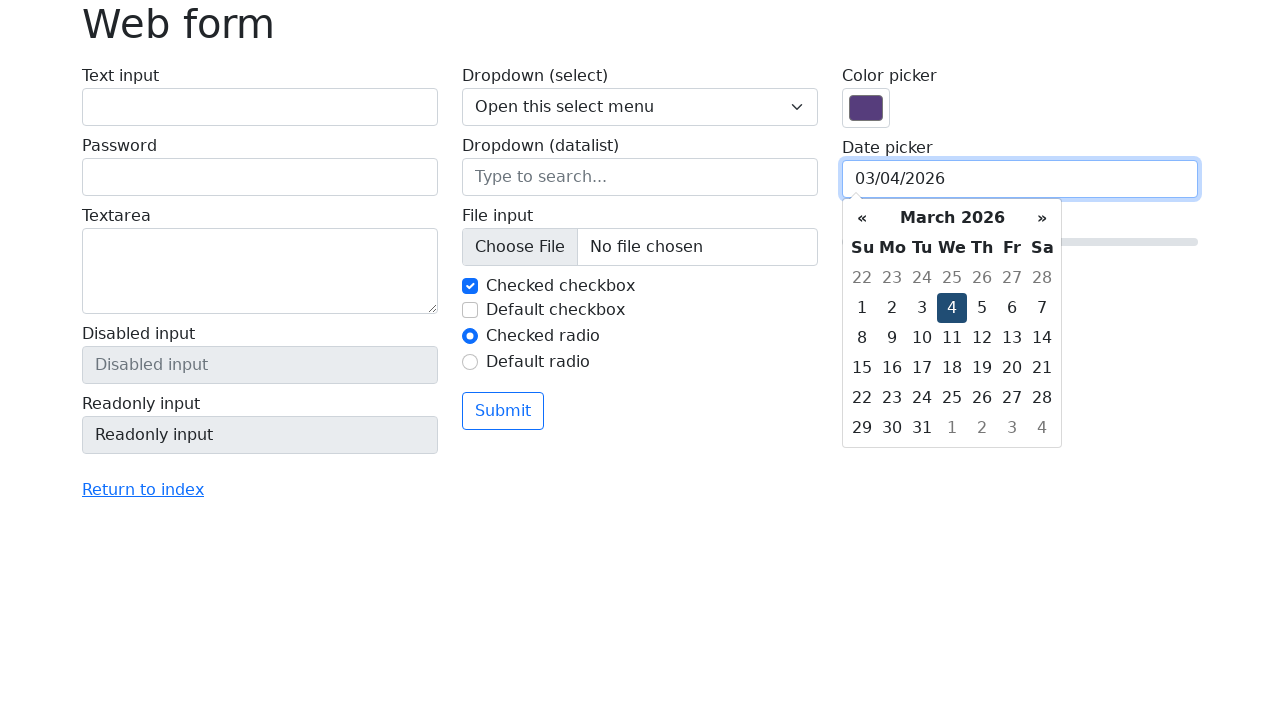

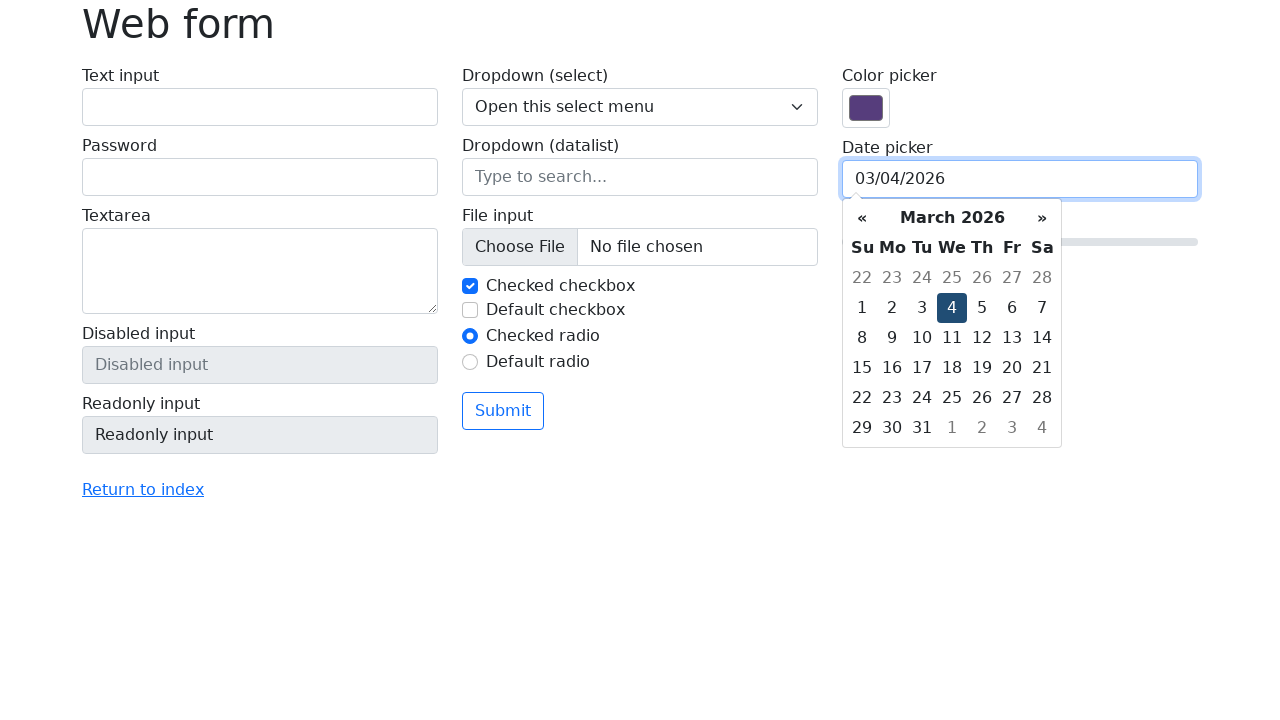